Tests form validation by attempting to submit the login form without entering a username, verifying that an appropriate error message is displayed.

Starting URL: https://www.saucedemo.com/

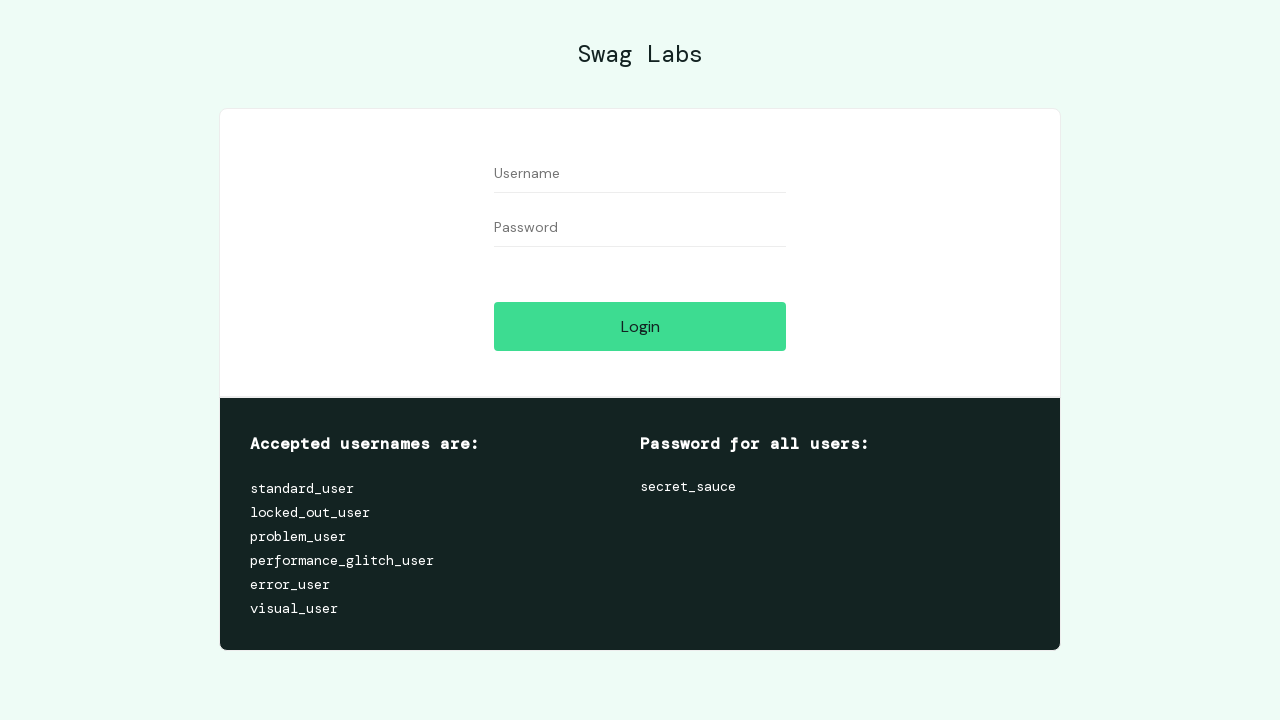

Clicked submit button without entering username at (640, 326) on [type='submit']
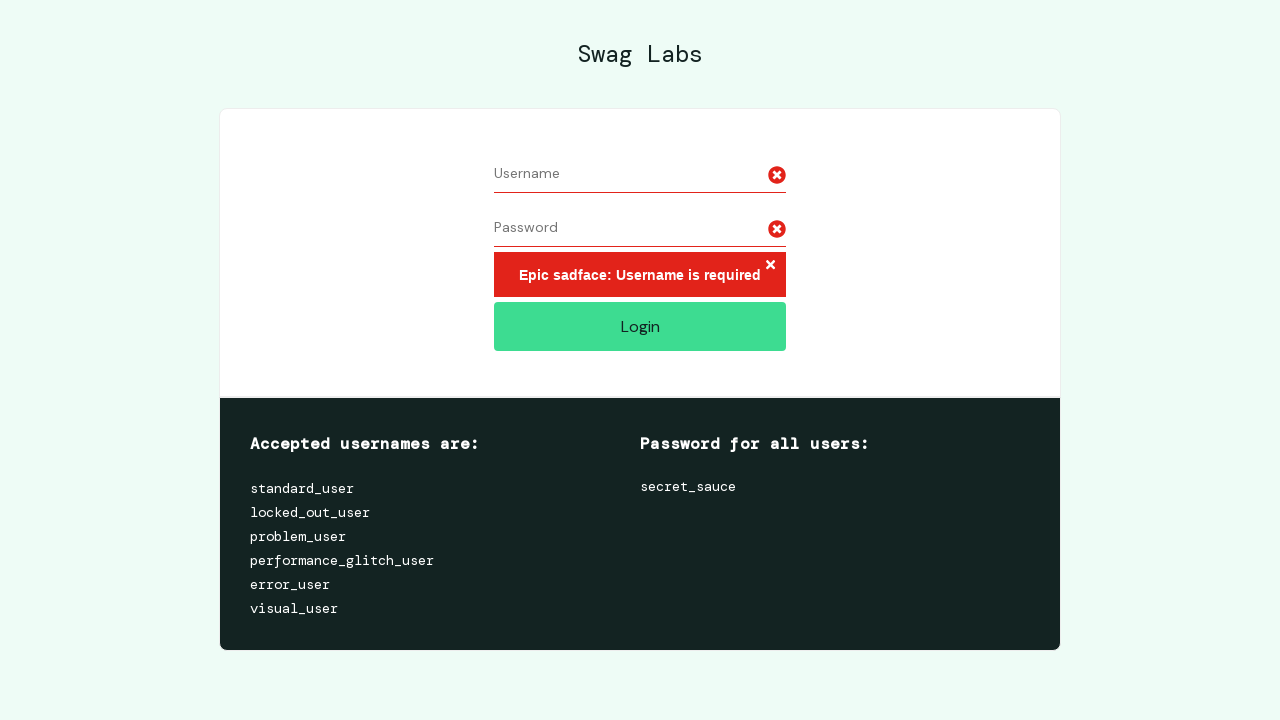

Error message container appeared
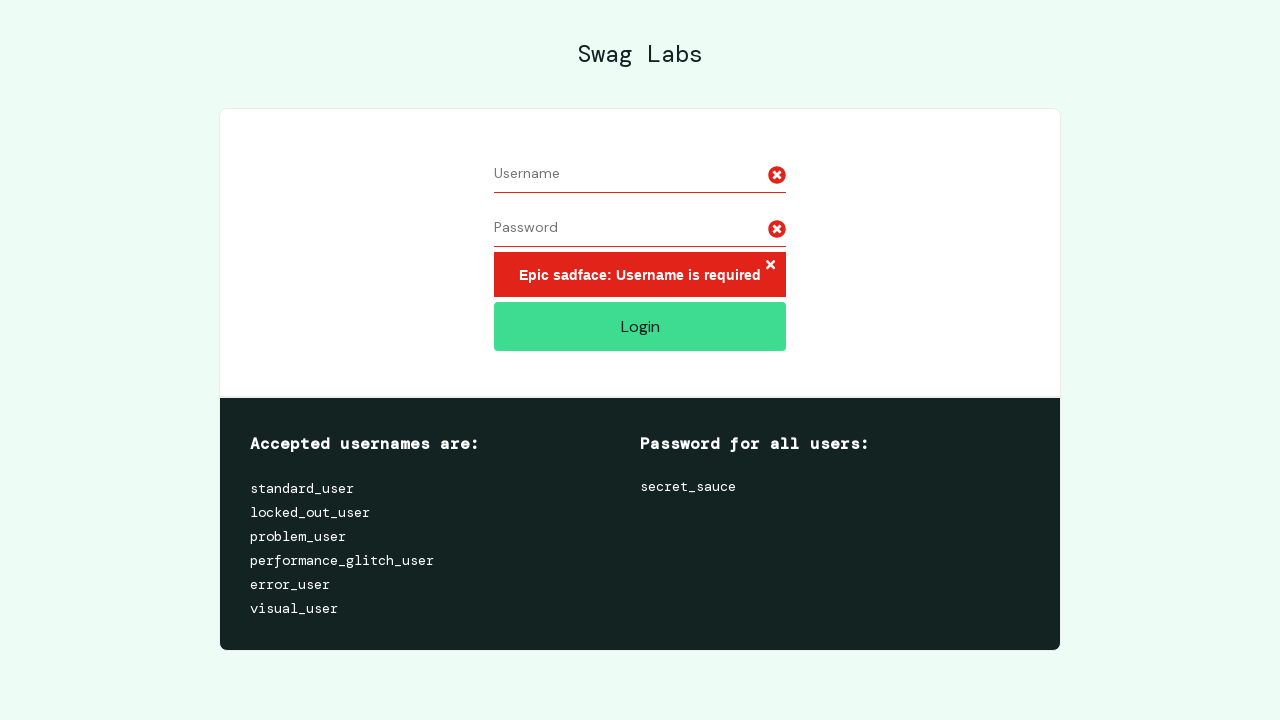

Retrieved error message text
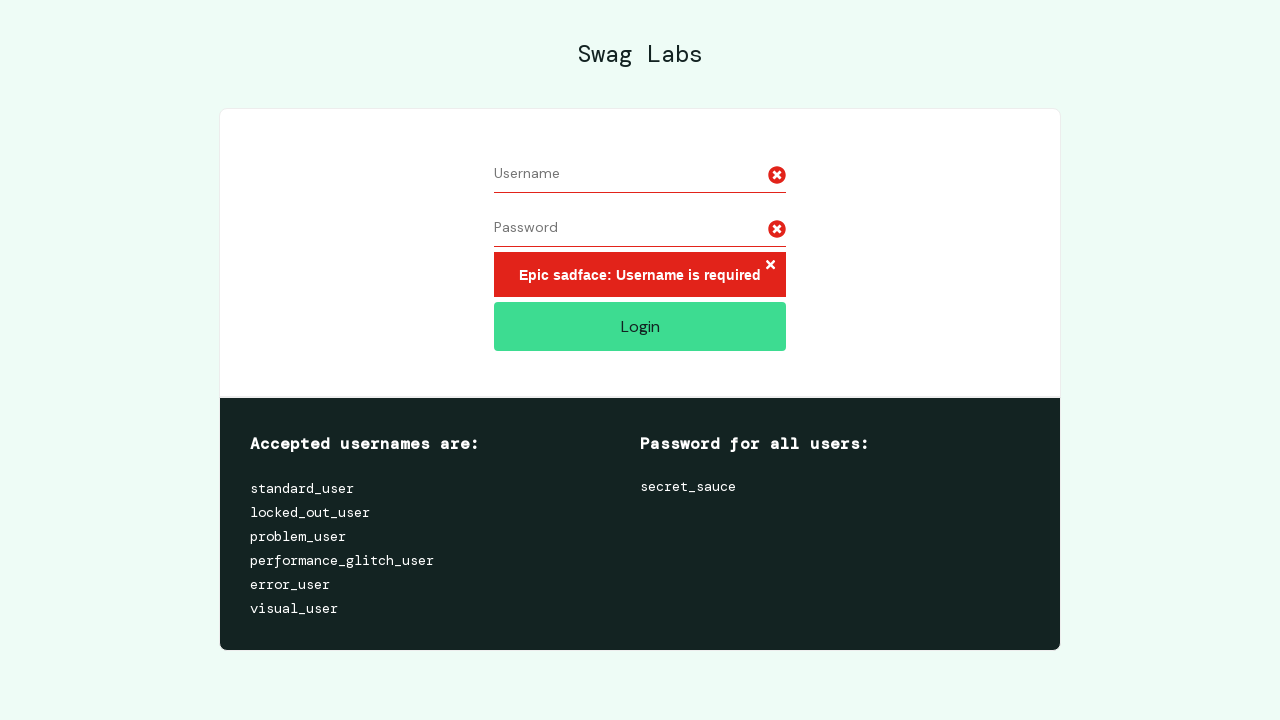

Verified error message contains 'Username is required'
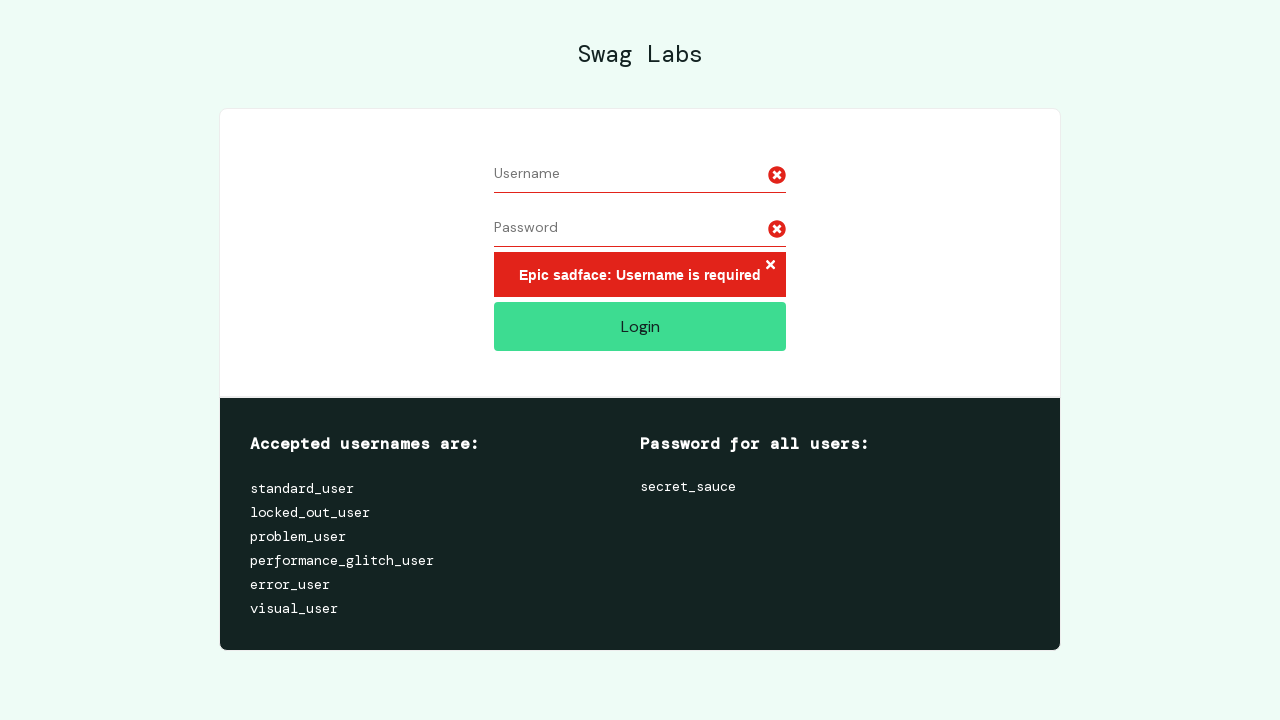

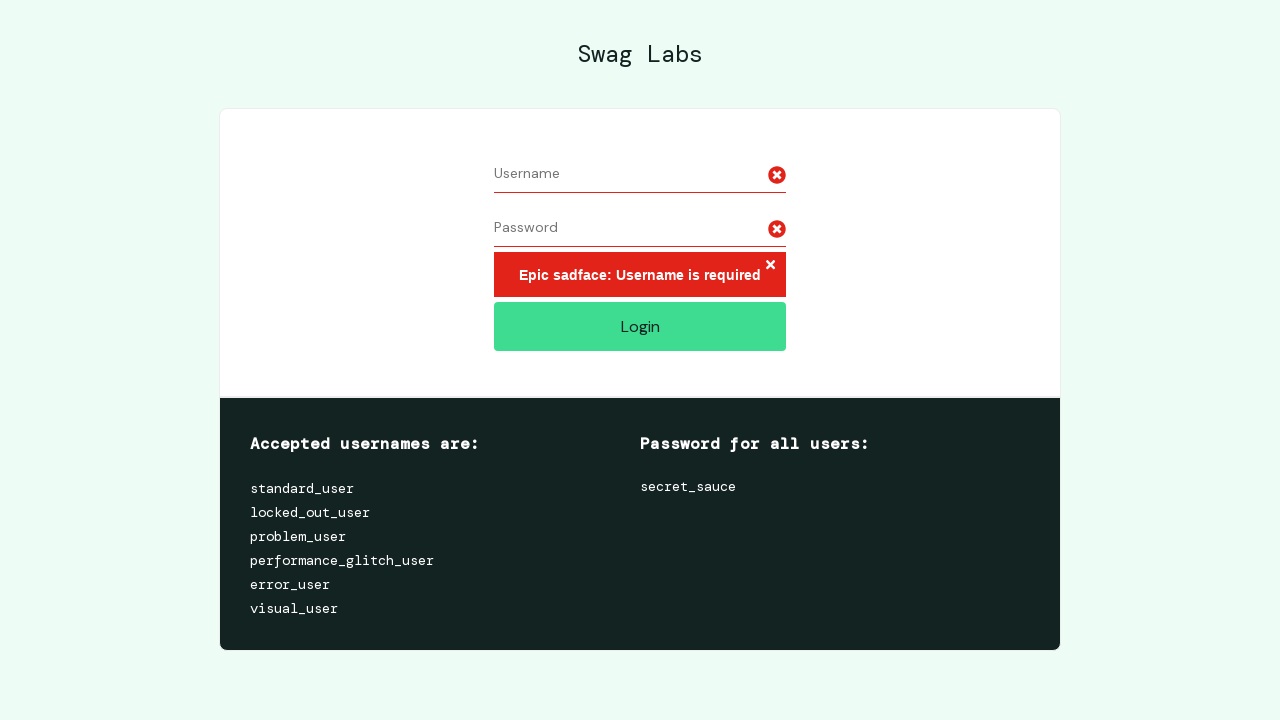